Tests browser navigation cache functionality by clicking through multiple menu links and then navigating back and forward through browser history

Starting URL: http://antoniotrindade.com.br/treinoautomacao

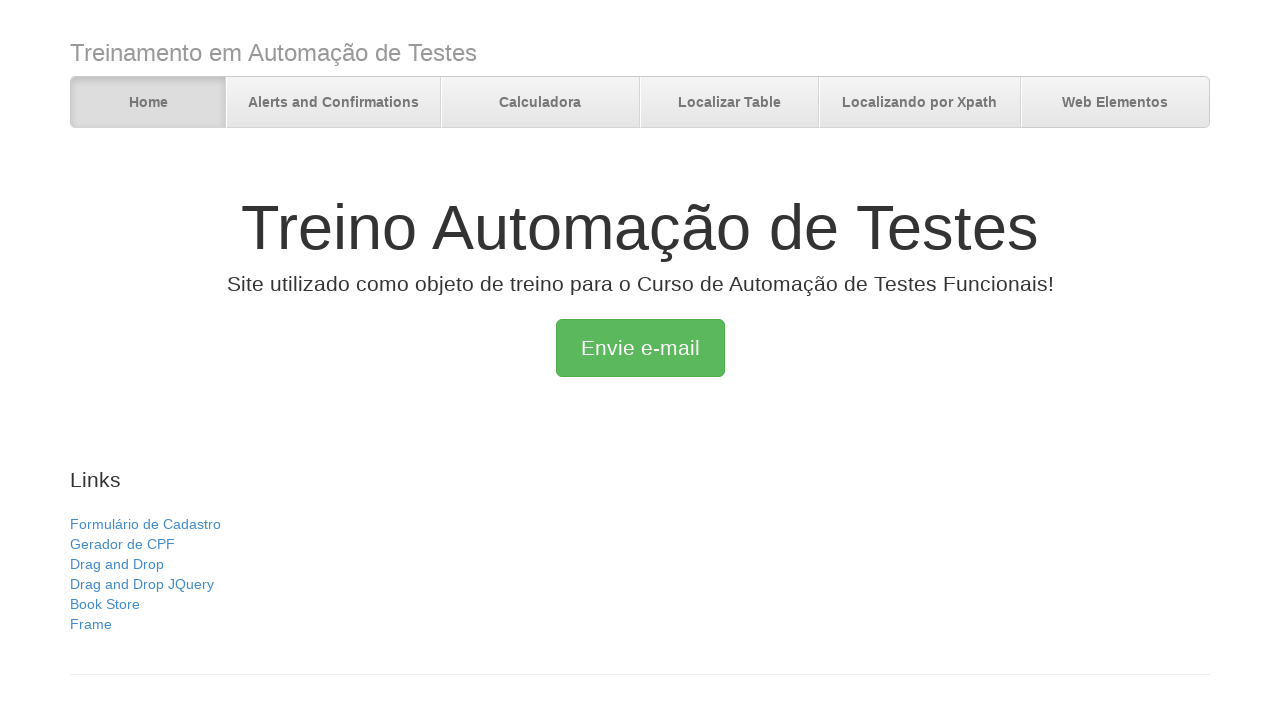

Verified initial page title is 'Treino Automação de Testes'
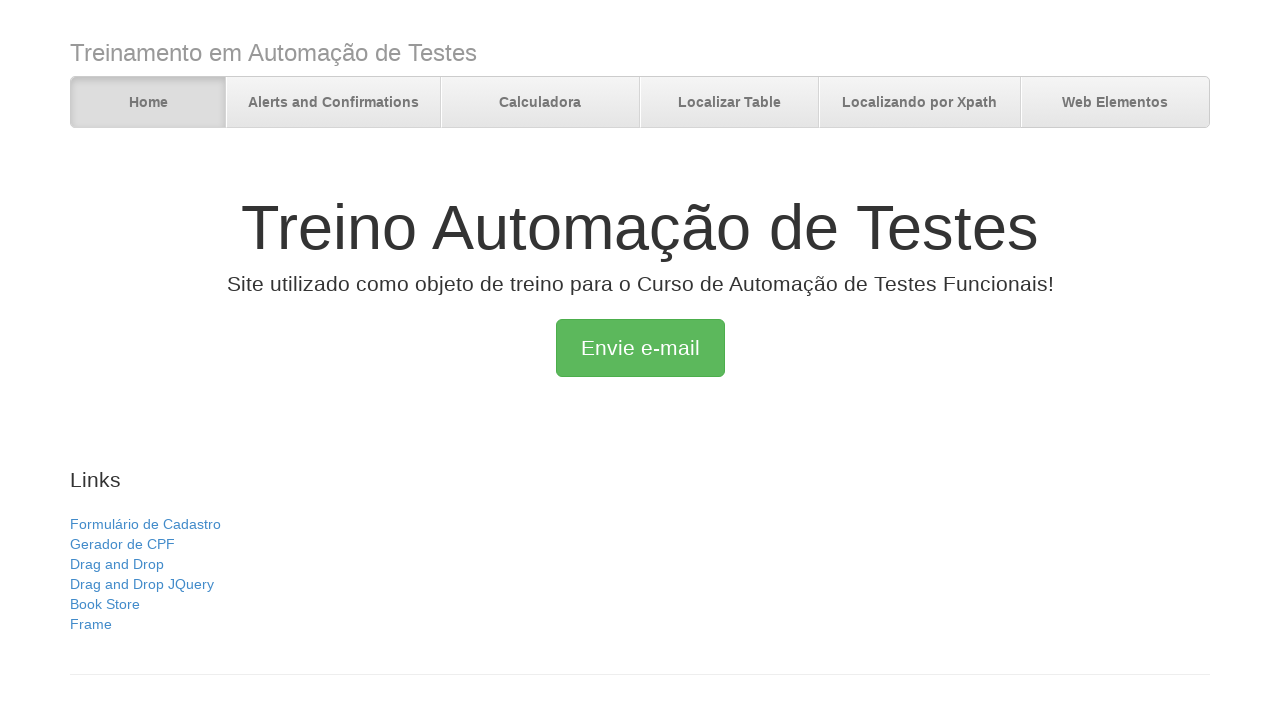

Clicked on 'Alerts and Confirmations' menu link at (333, 103) on text=Alerts and Confirmations
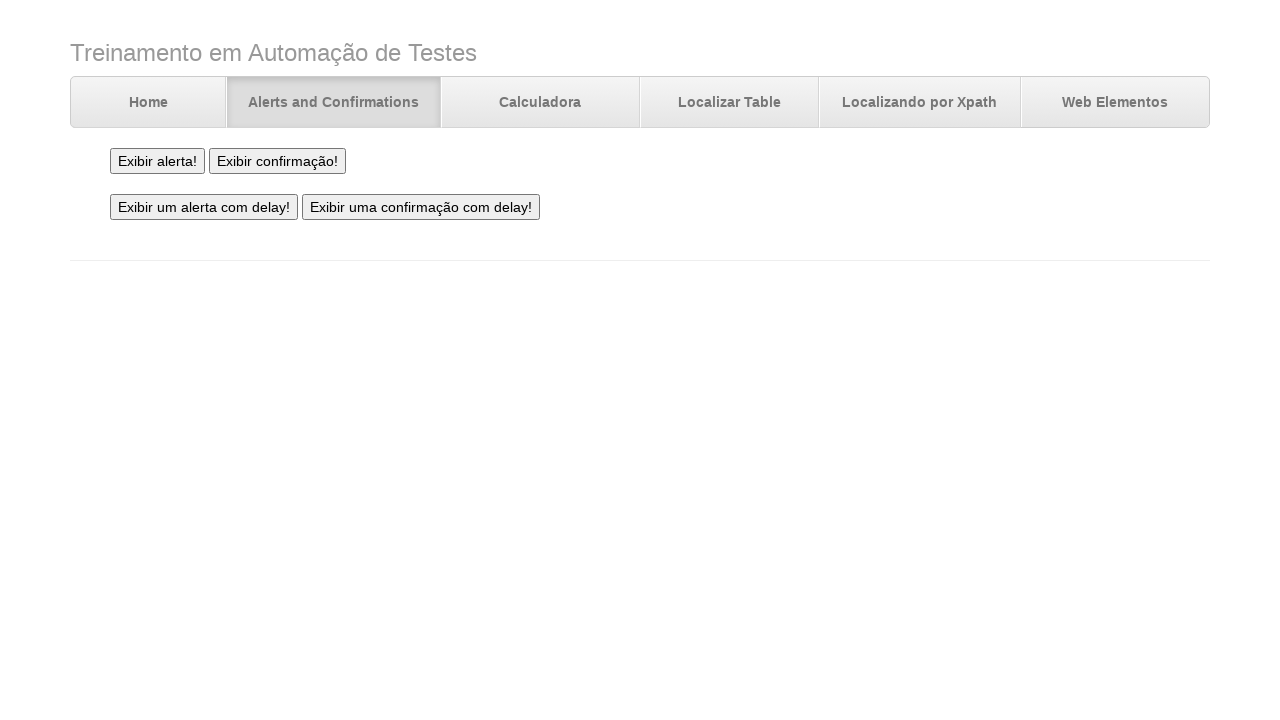

Clicked on 'Calculadora' menu link at (540, 103) on text=Calculadora
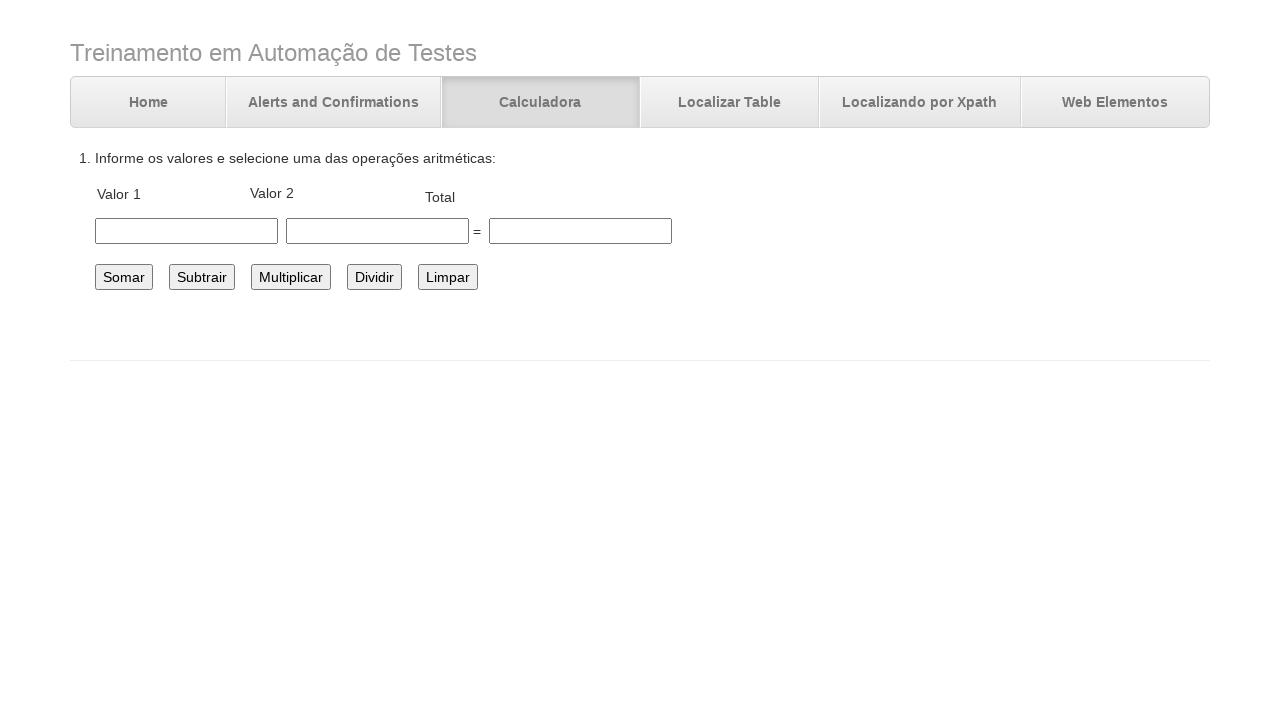

Clicked on 'Localizar Table' menu link at (730, 103) on text=Localizar Table
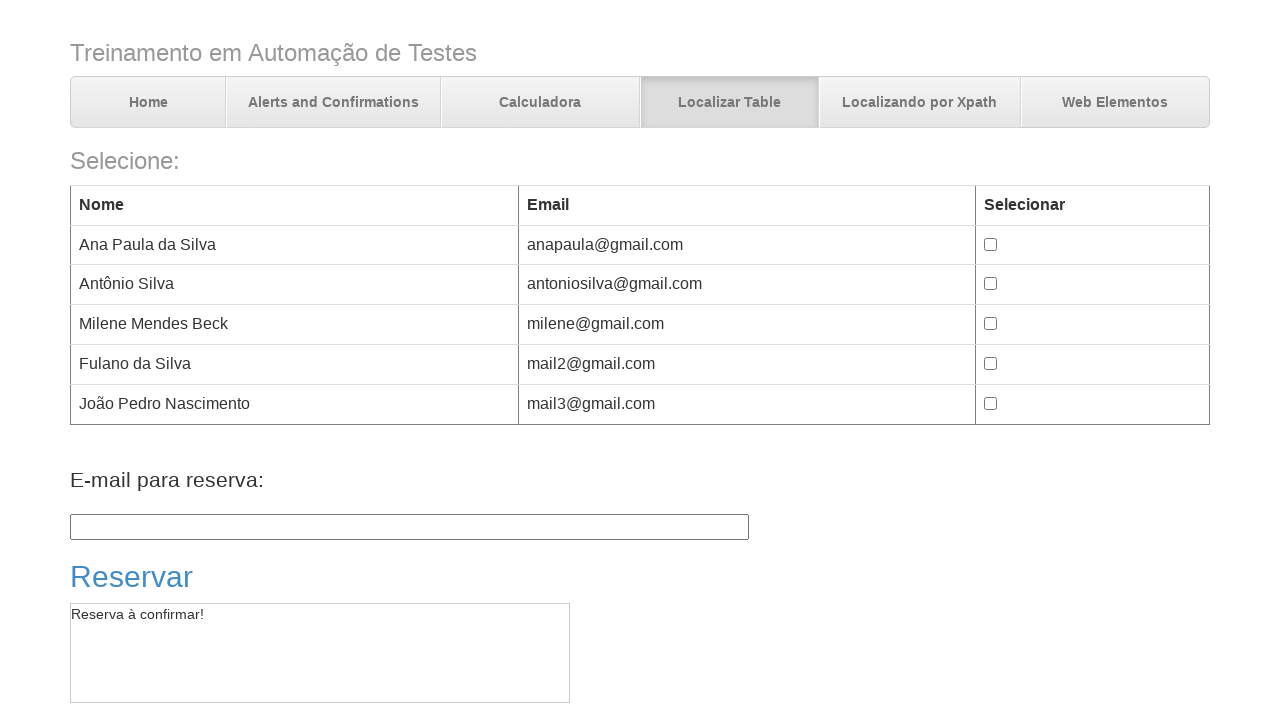

Verified page title is 'Trabalhando com tables'
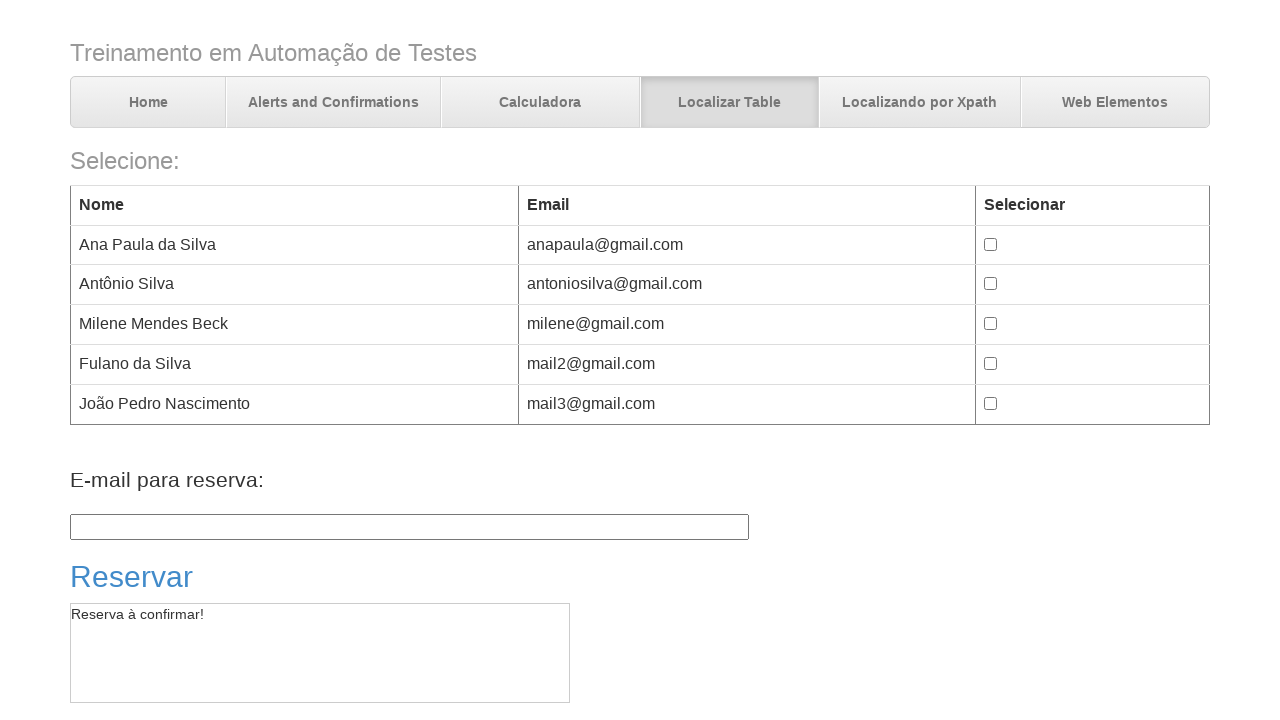

Navigated back through browser history
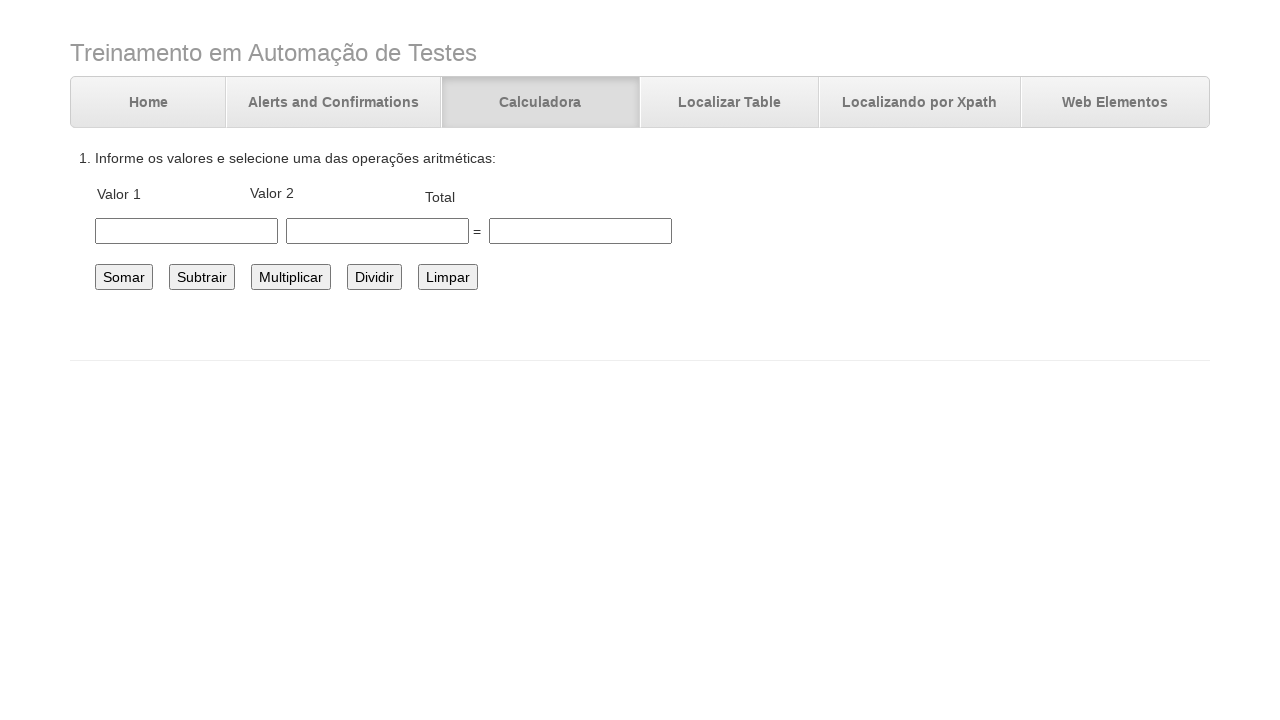

Verified page title is 'Desafio Automação Cálculos' after first back navigation
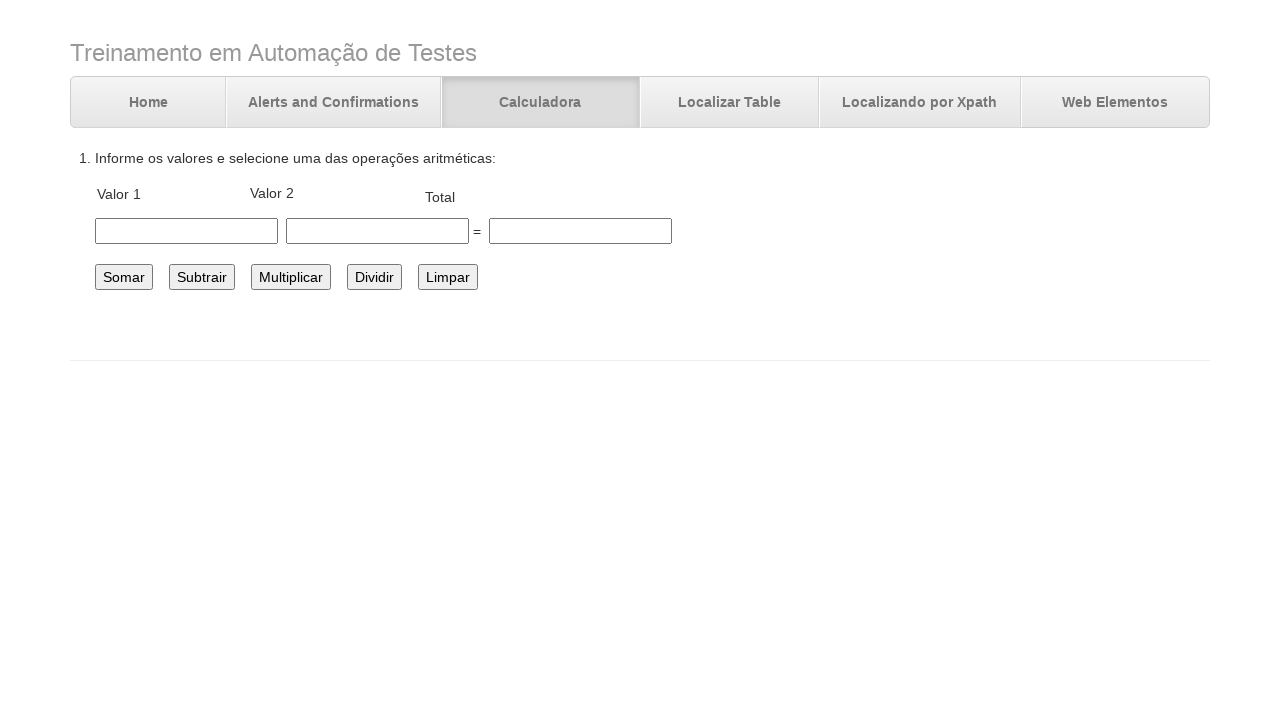

Navigated back through browser history
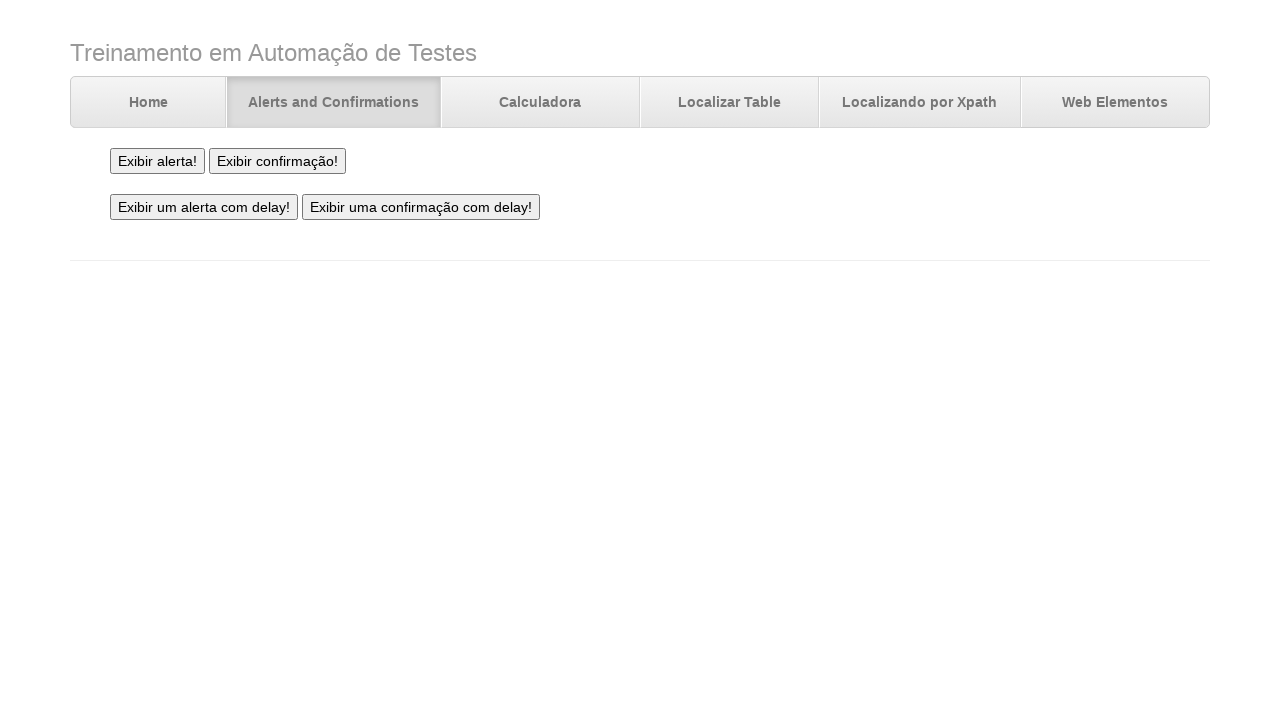

Verified page title is 'Alerts and Confirmations' after second back navigation
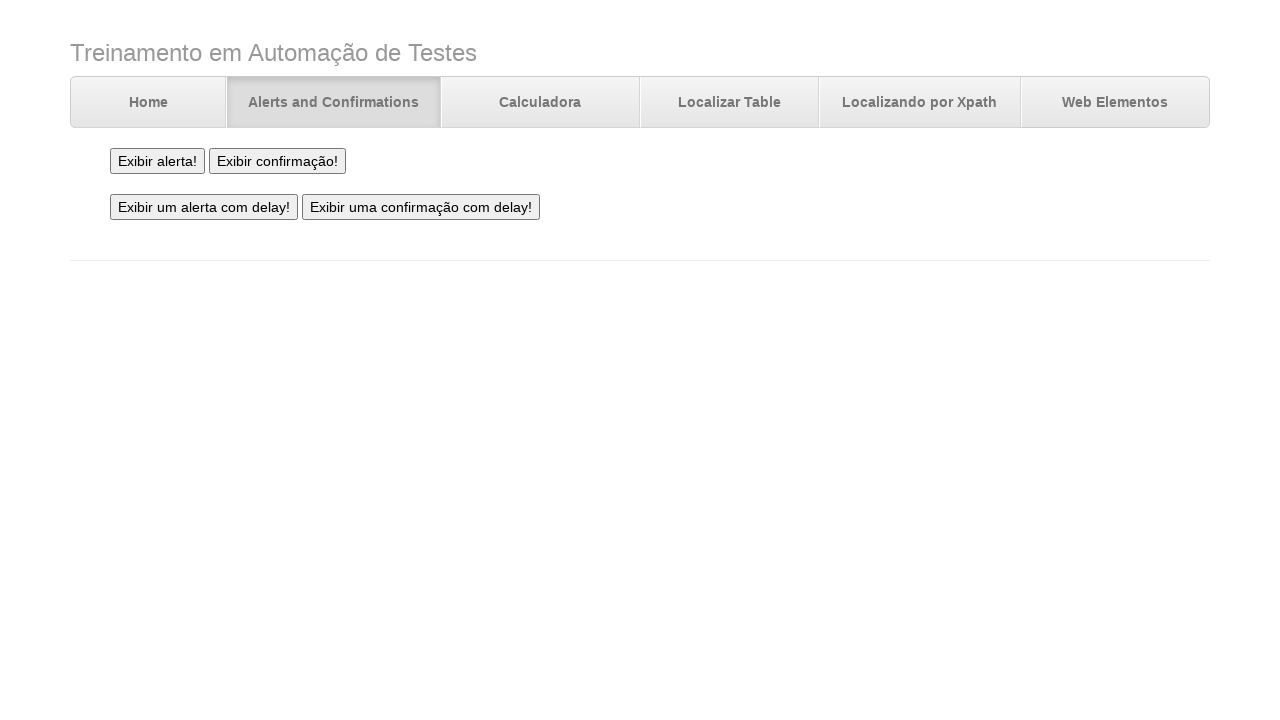

Navigated back through browser history
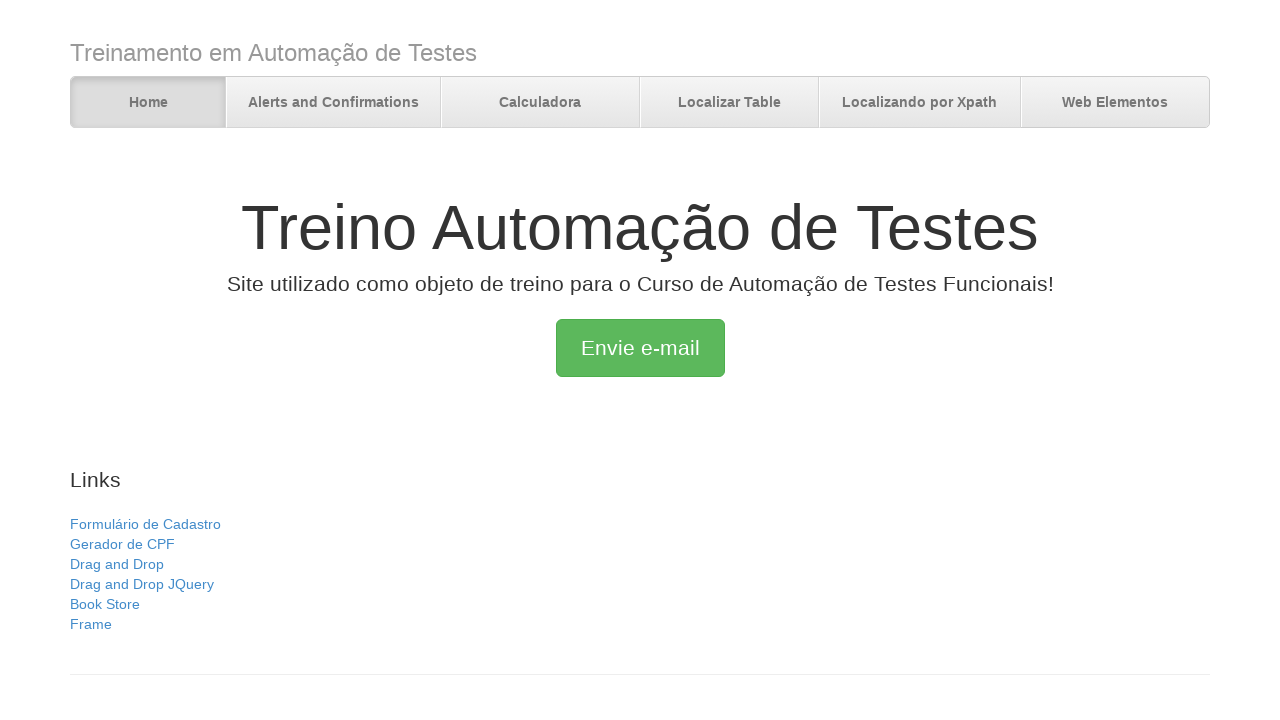

Verified page title is 'Treino Automação de Testes' after third back navigation
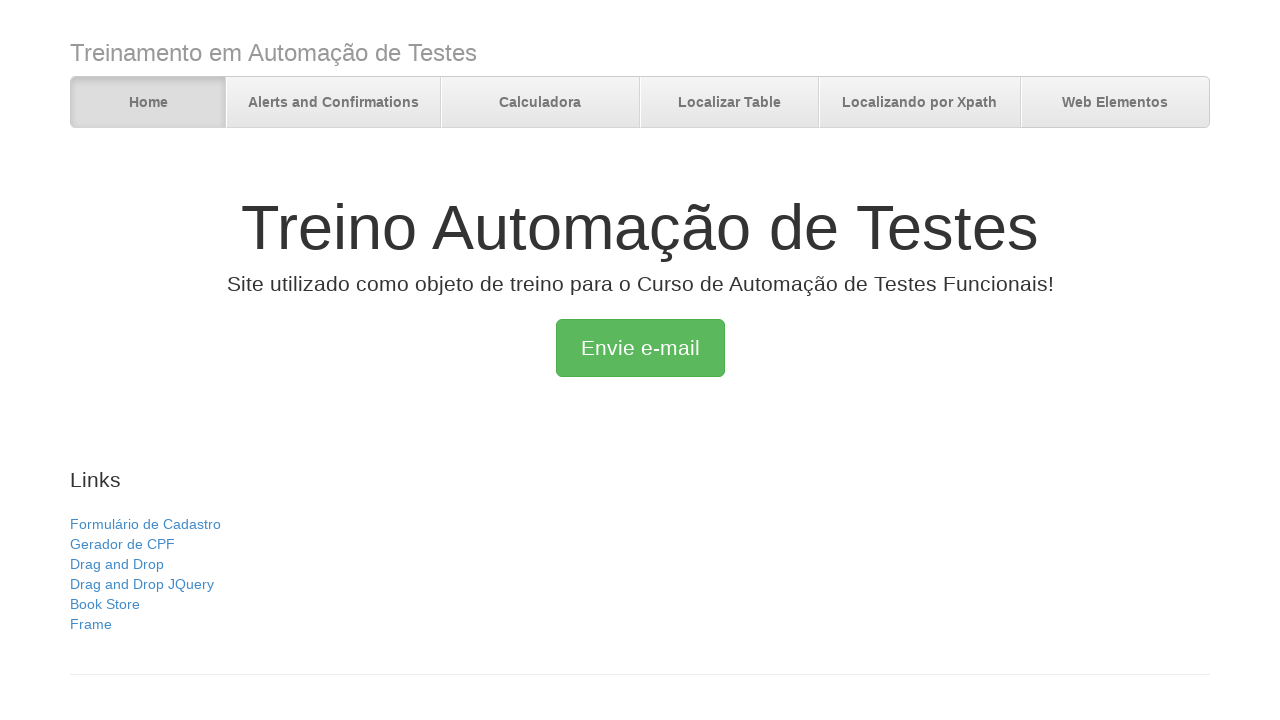

Navigated forward through browser history
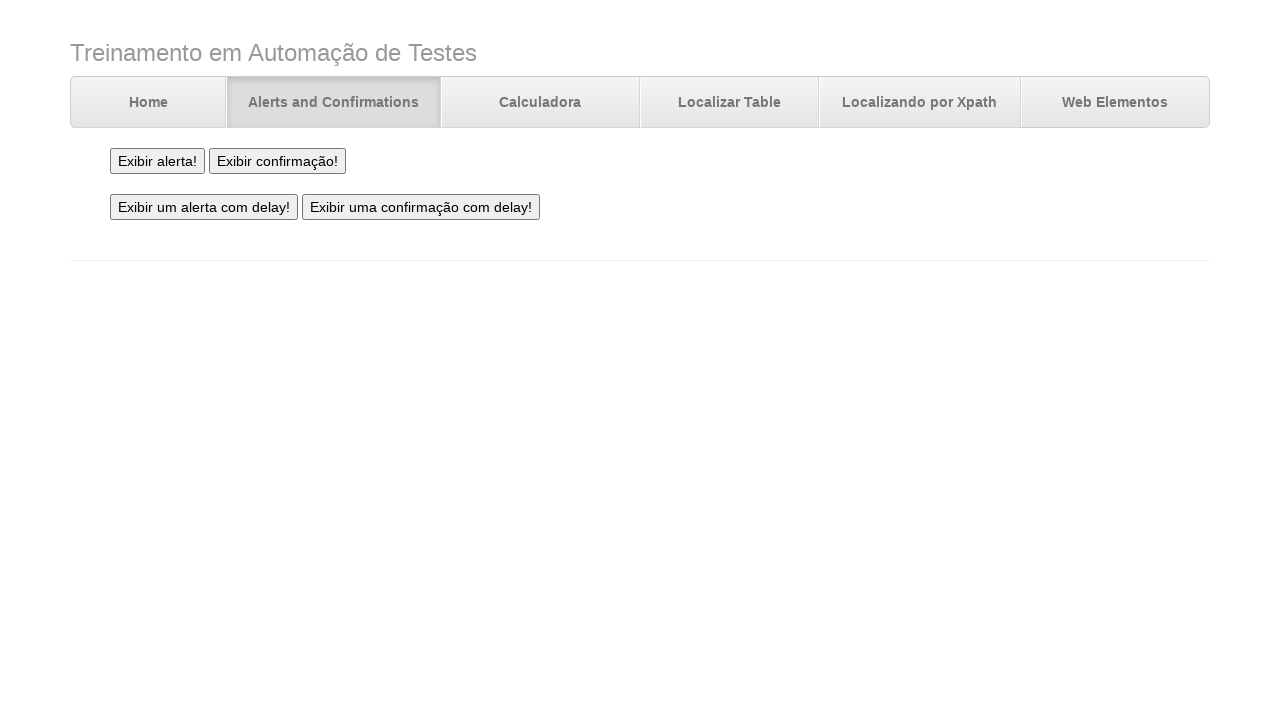

Verified page title is 'Alerts and Confirmations' after first forward navigation
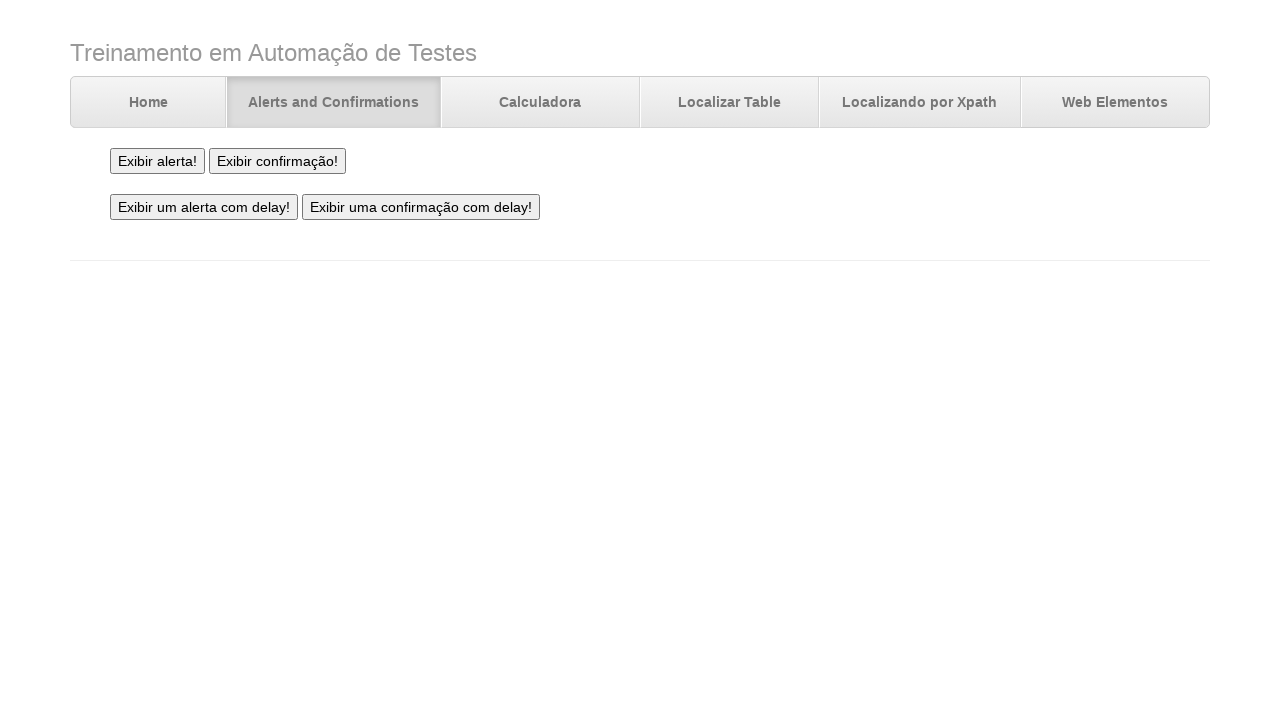

Navigated forward through browser history
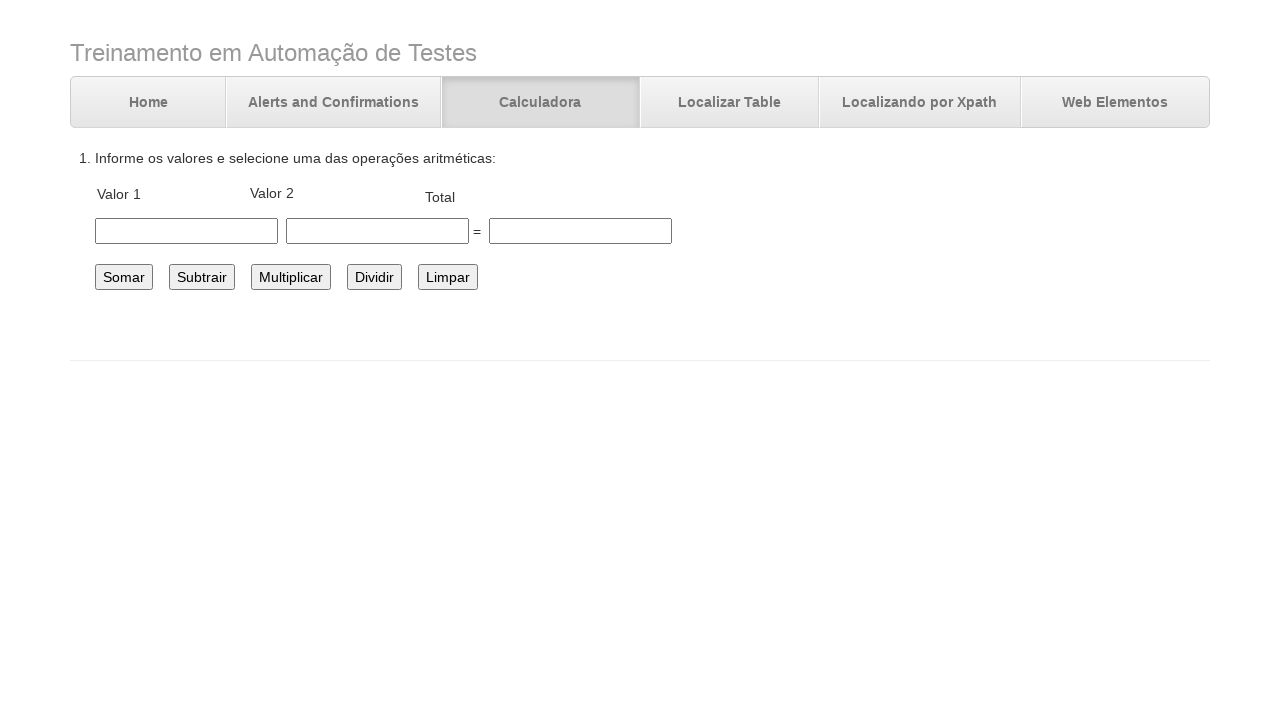

Verified page title is 'Desafio Automação Cálculos' after second forward navigation
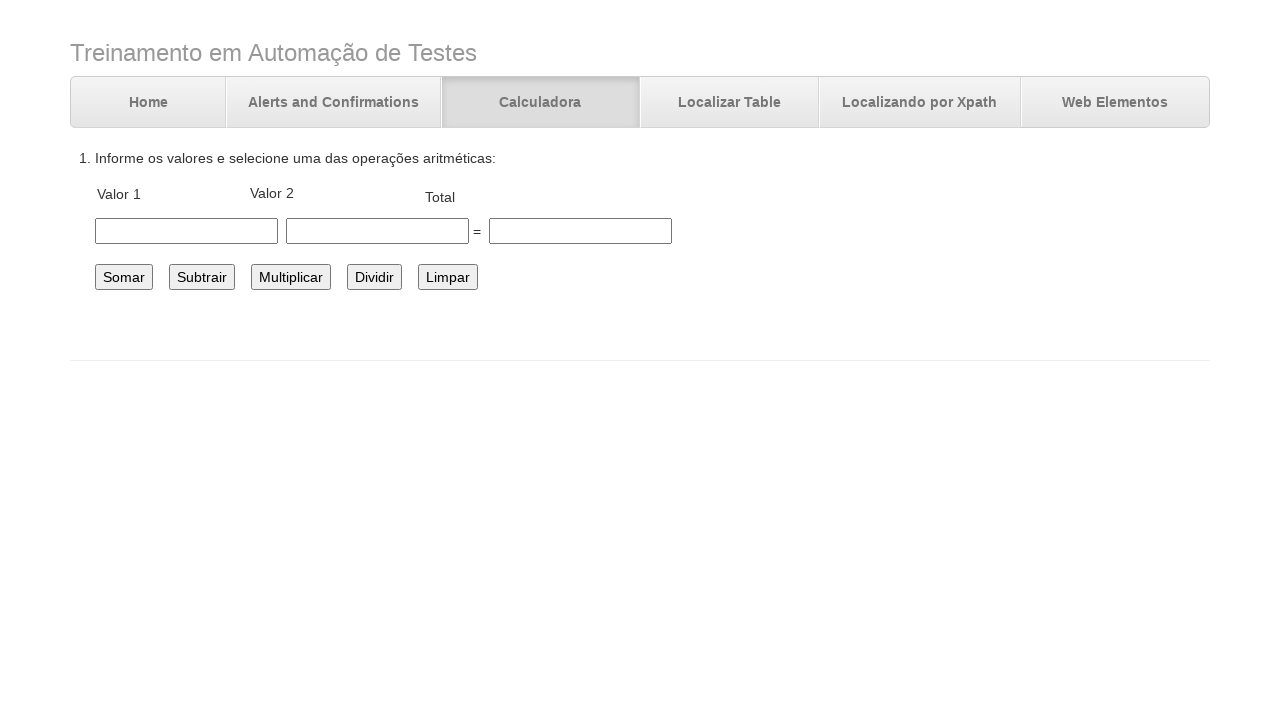

Navigated forward through browser history
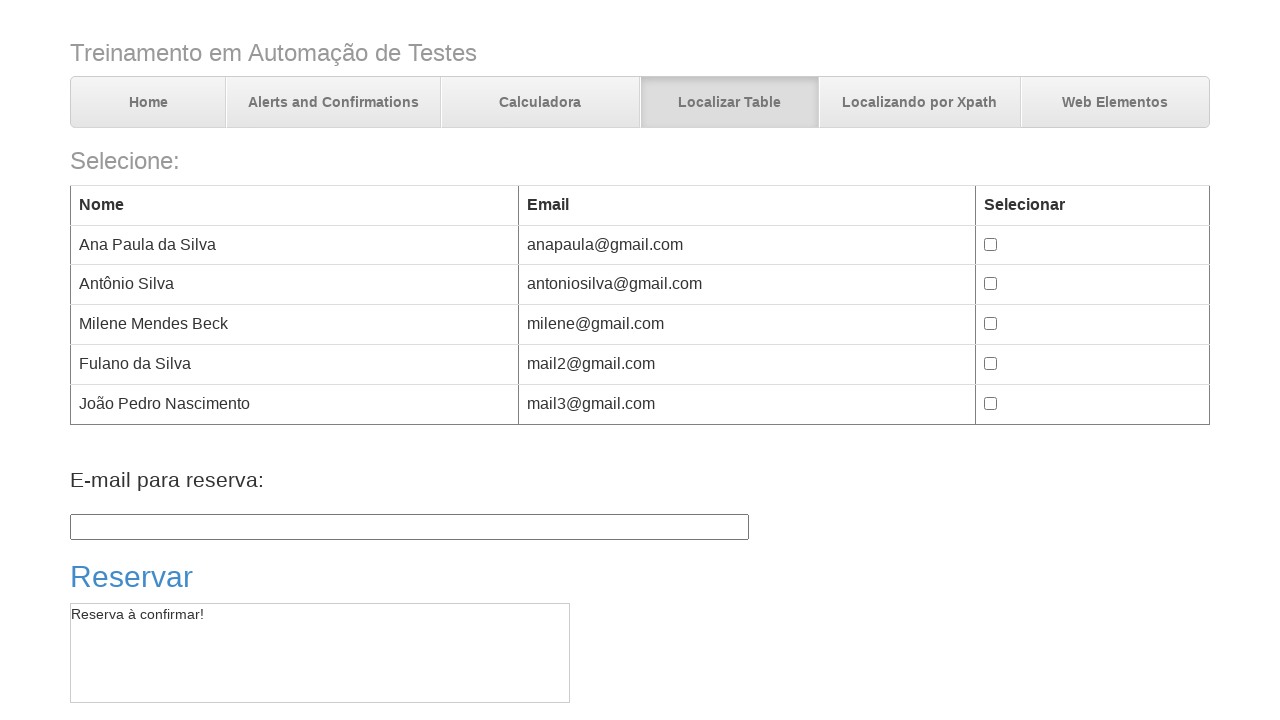

Verified page title is 'Trabalhando com tables' after third forward navigation
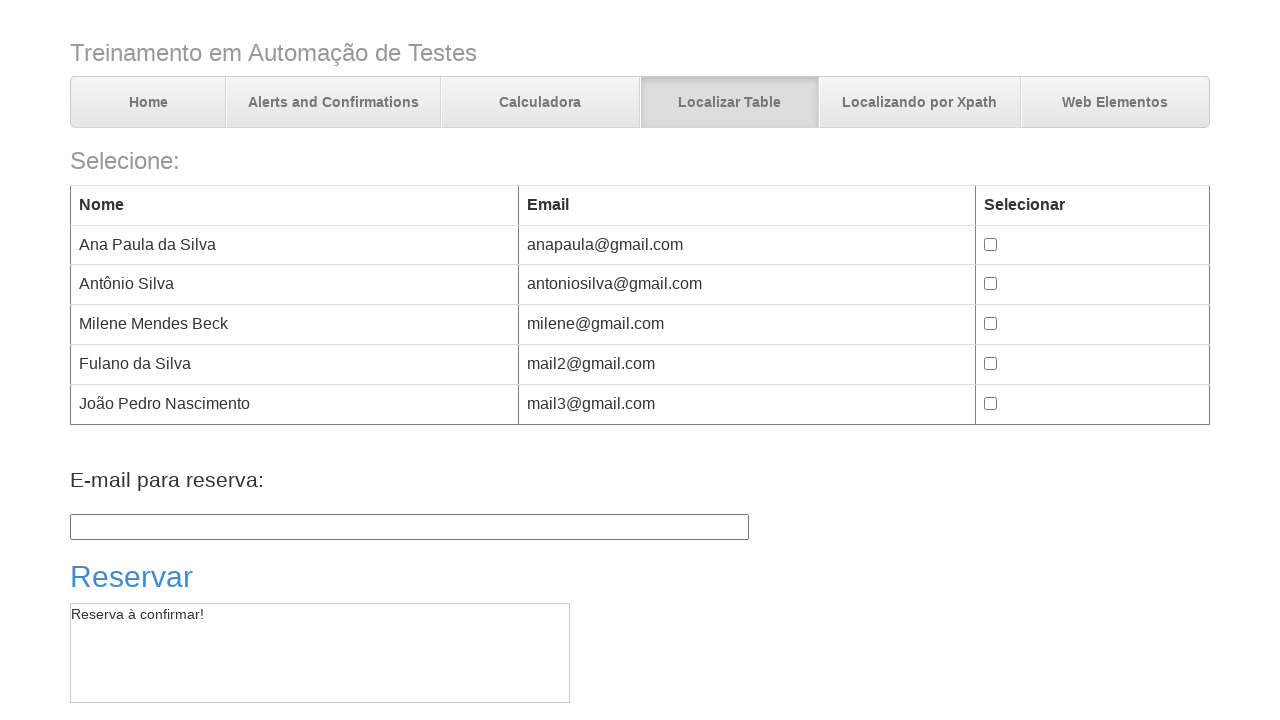

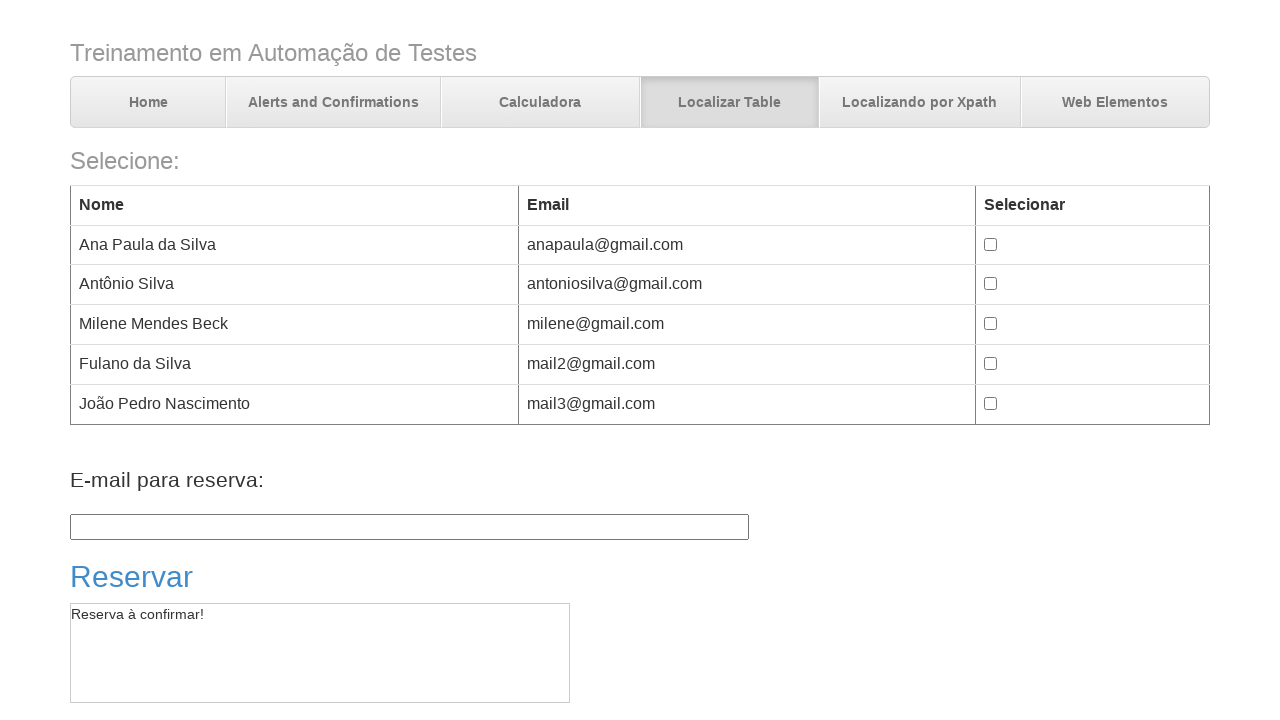